Tests a To-Do application by checking checkboxes, adding a new todo item, and archiving completed todos while verifying the list counts at each step

Starting URL: http://crossbrowsertesting.github.io/

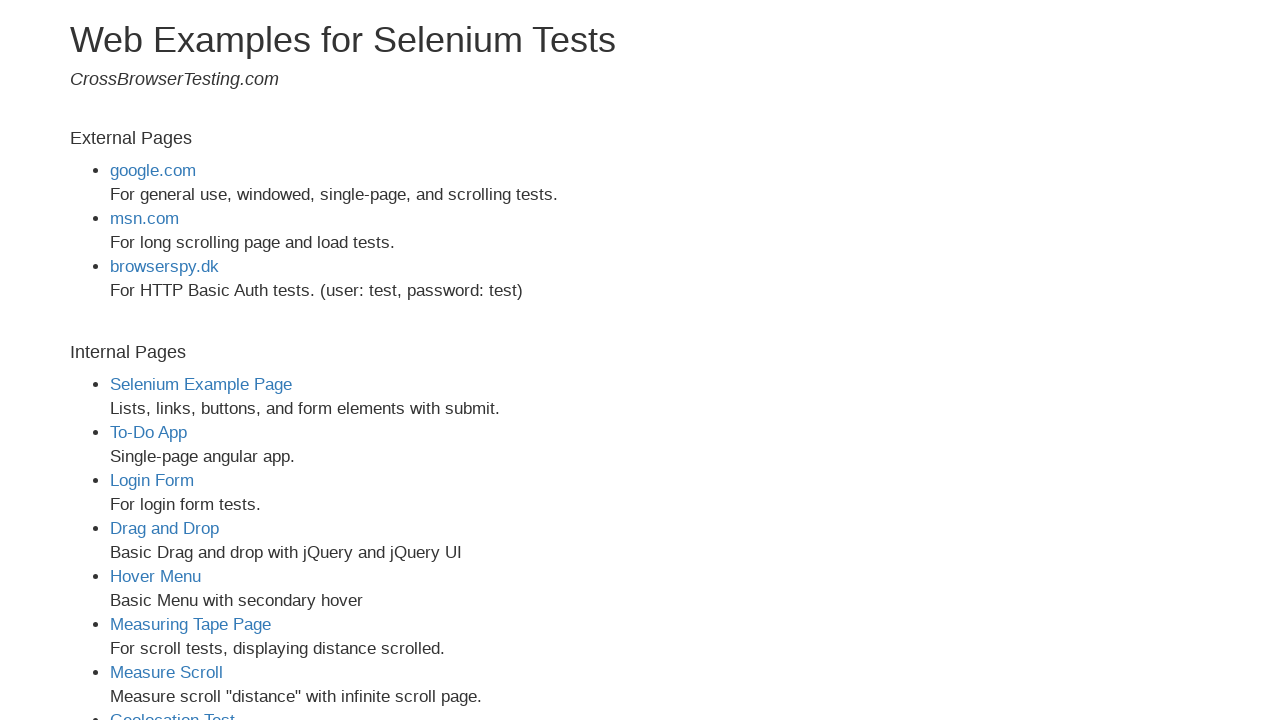

Clicked To-Do App link at (148, 432) on xpath=//a[@href='todo-app.html']
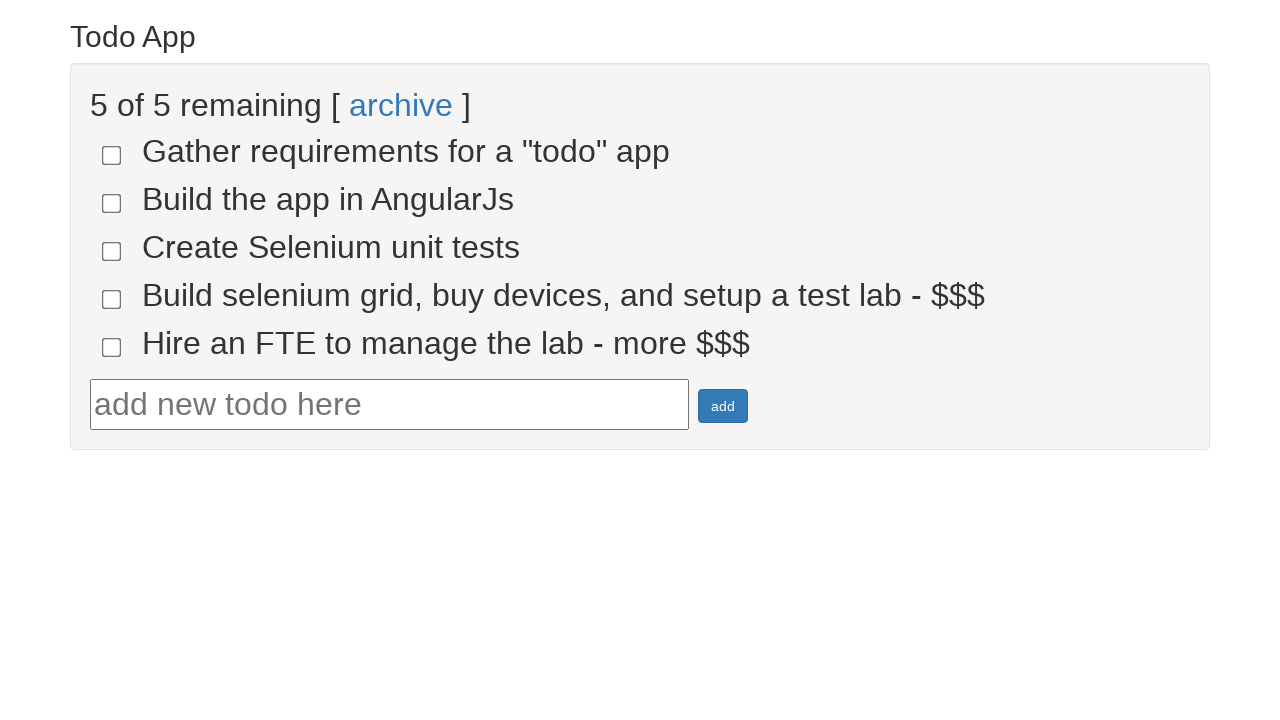

Checked checkbox for todo-4 at (112, 299) on xpath=//input[@name='todo-4']
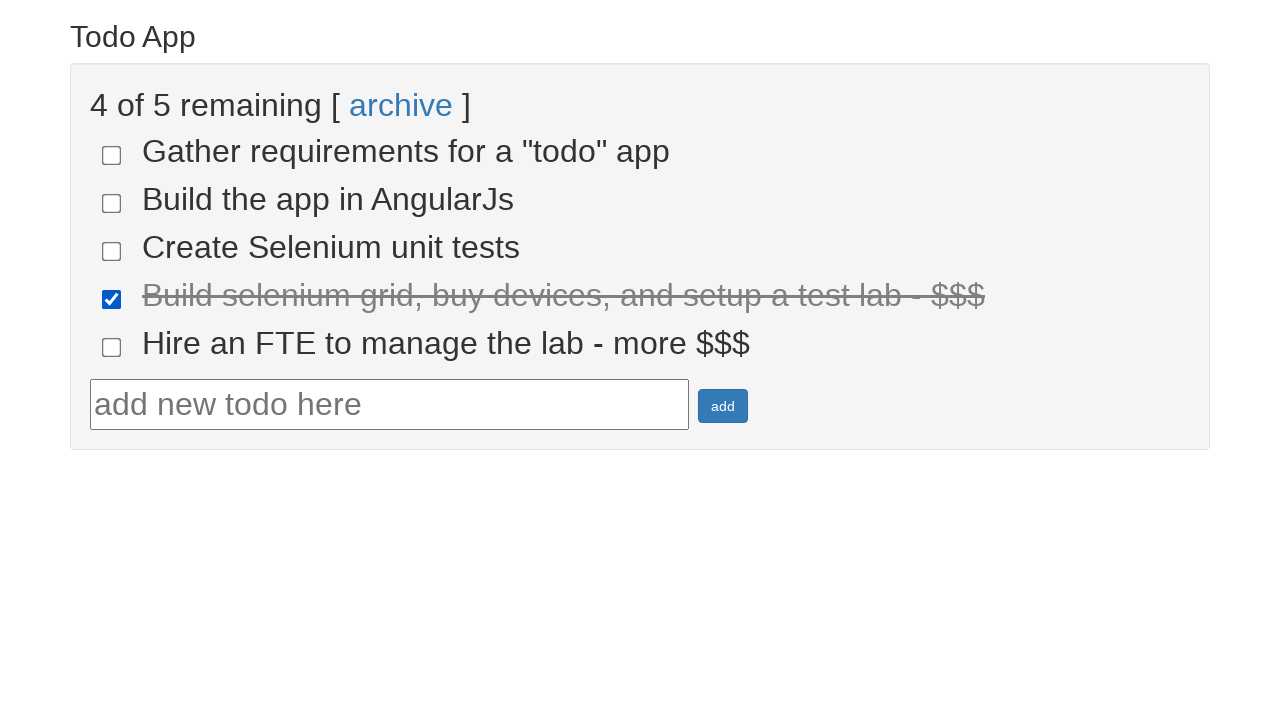

Checked checkbox for todo-5 at (112, 347) on xpath=//input[@name='todo-5']
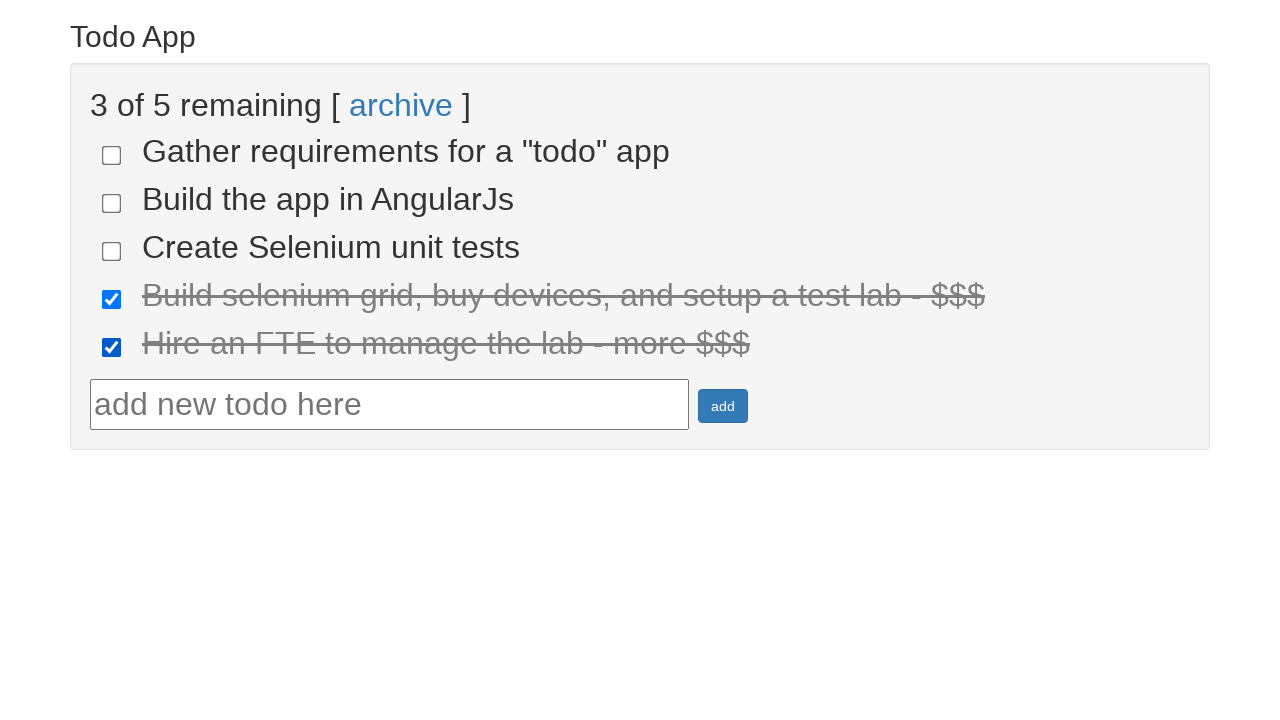

Verified 2 items marked as done (found 2)
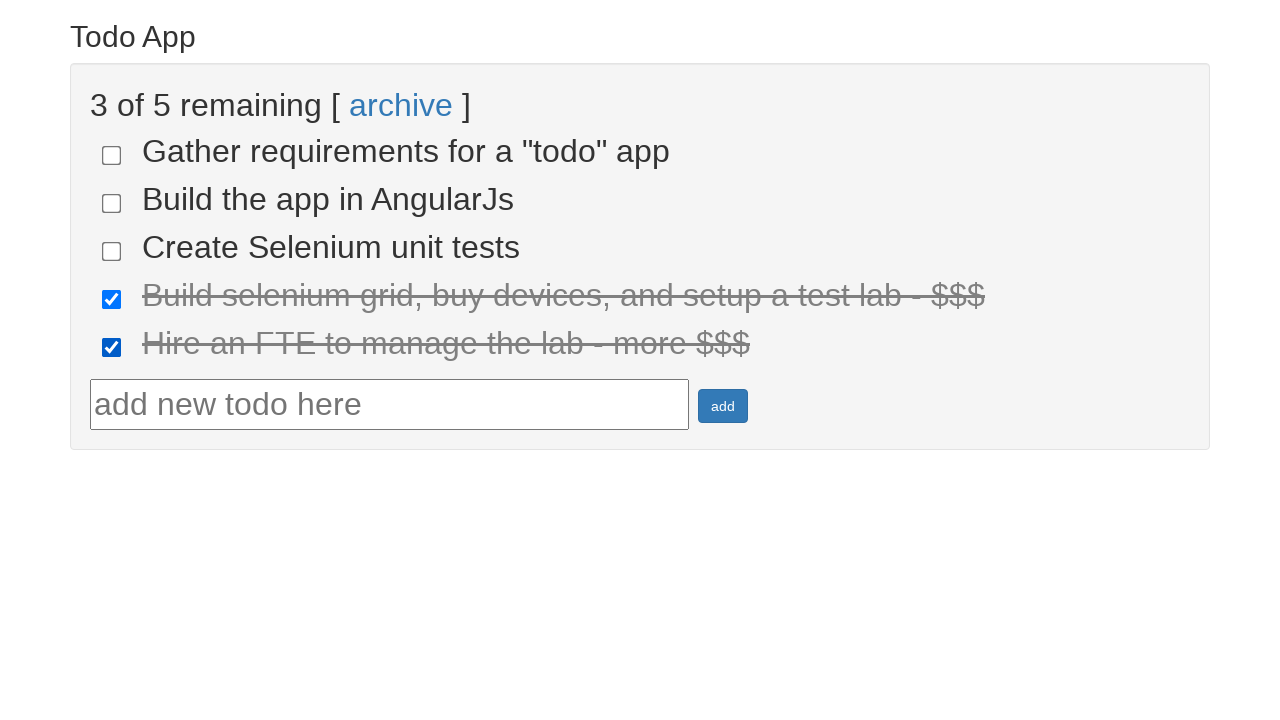

Filled todo text field with 'test' on #todotext
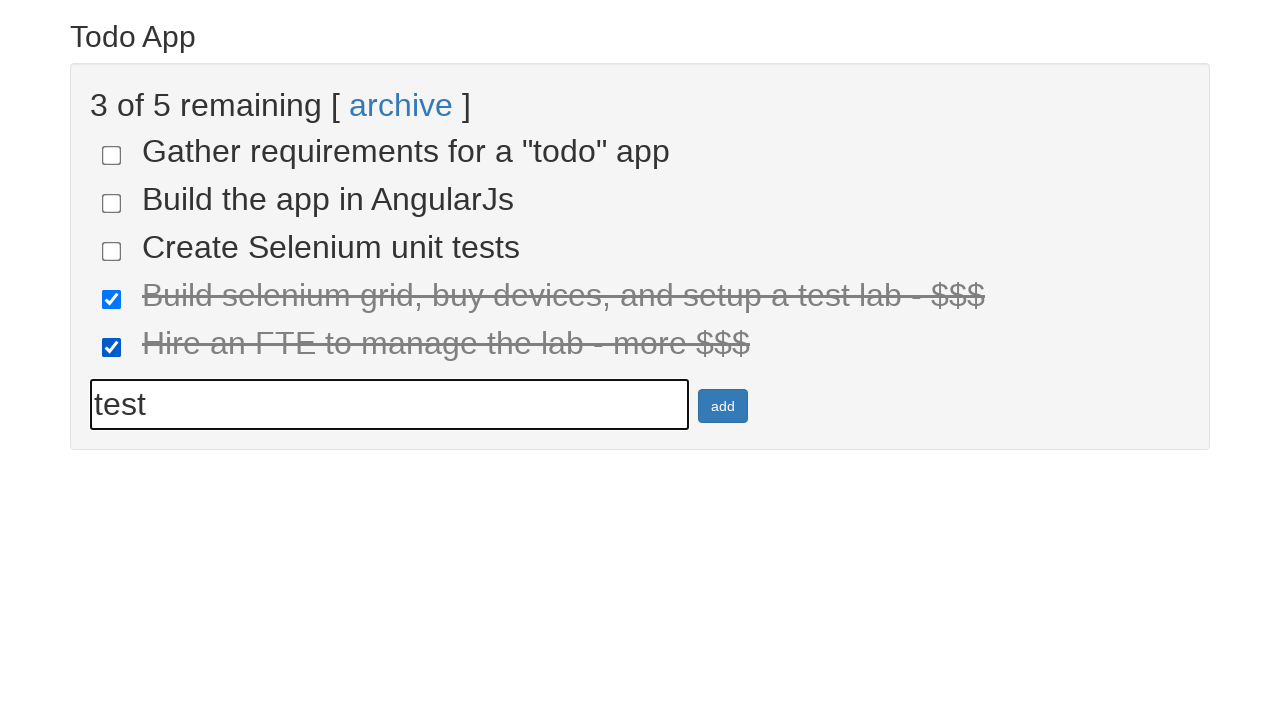

Clicked add button to create new todo item at (723, 406) on #addbutton
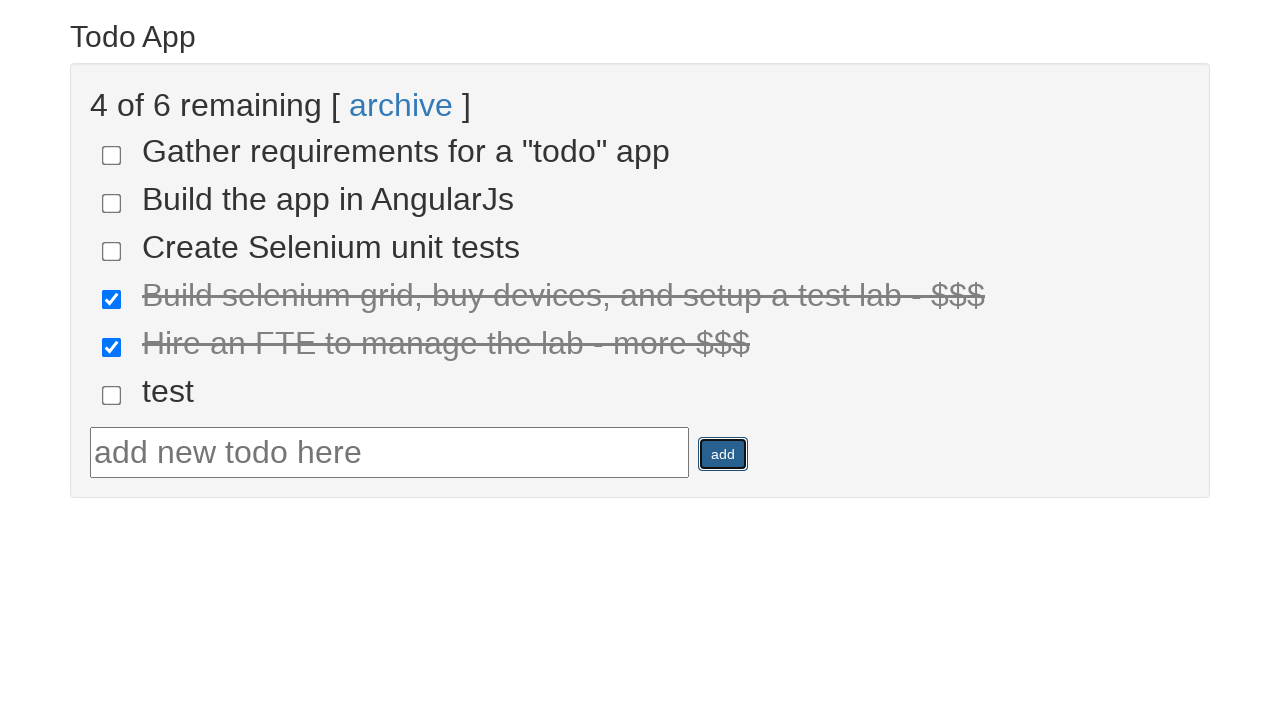

Verified new todo item 'test' is visible in the list
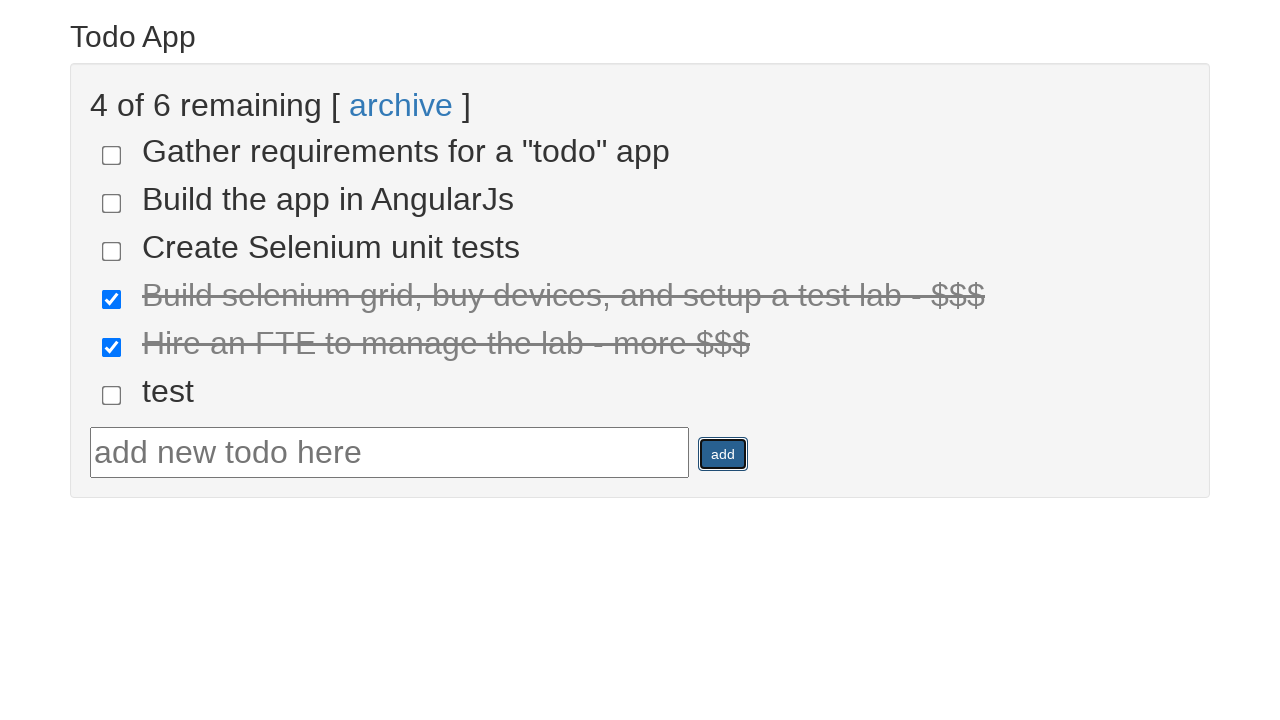

Clicked archive link to archive completed todos at (401, 105) on xpath=//a[text()='archive']
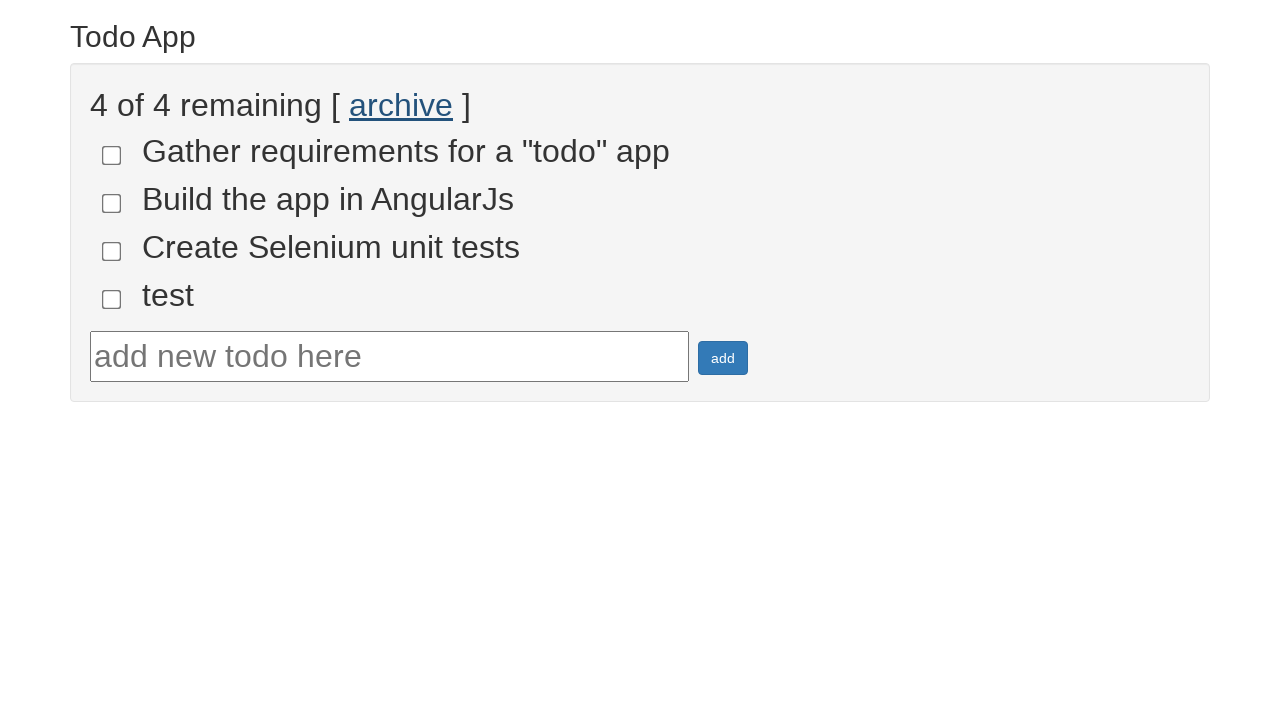

Verified 4 uncompleted items remain after archiving (found 4)
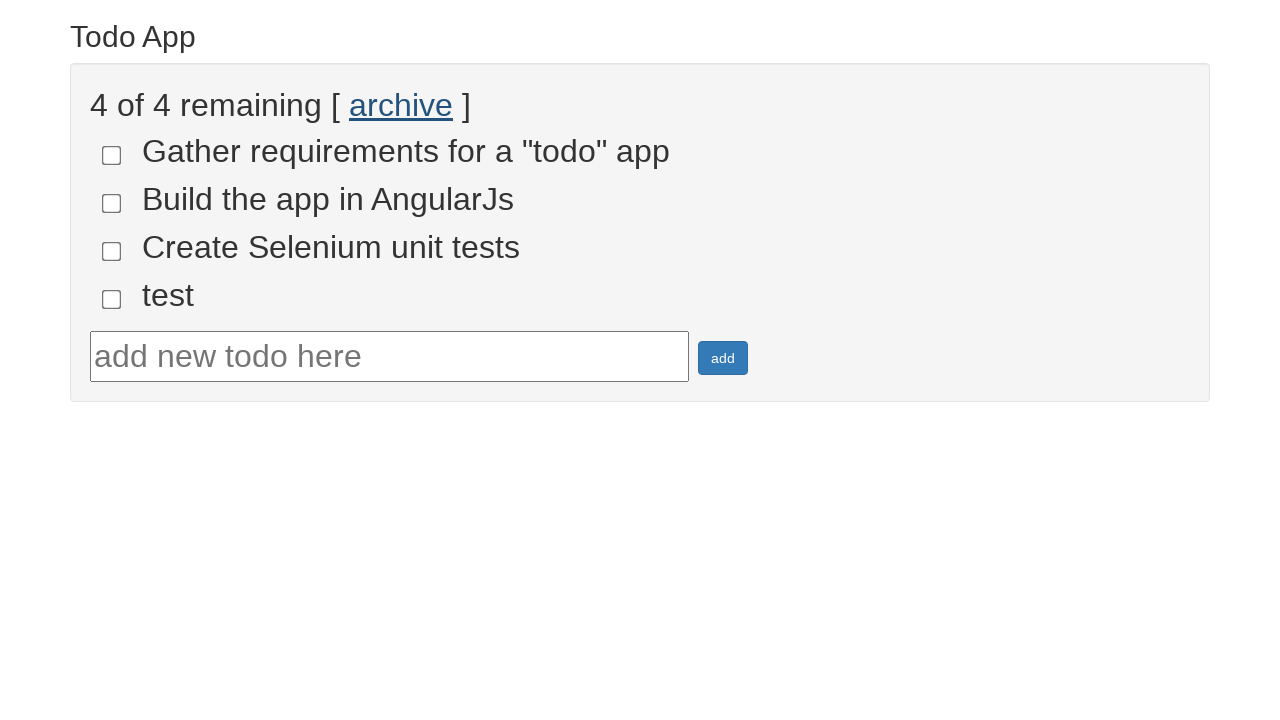

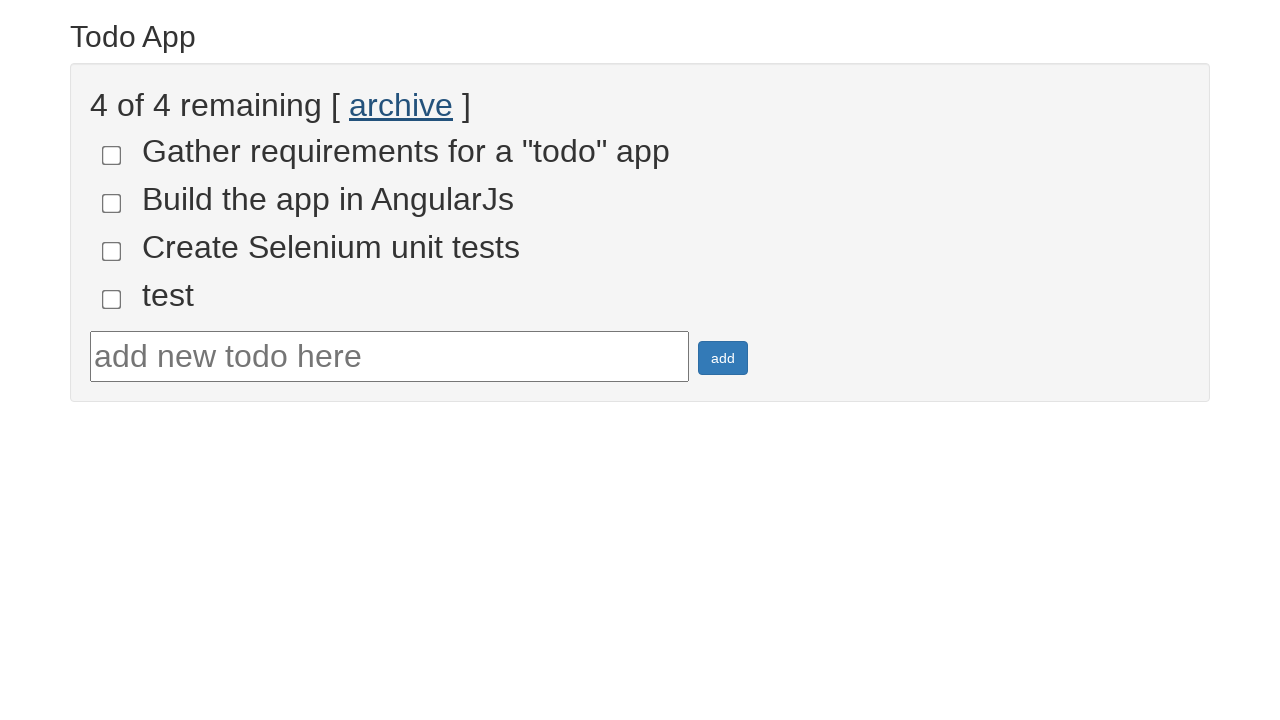